Navigates to a practice page, scrolls to a table, and verifies table structure by counting rows and columns, calculating sum of prices, and extracting data from specific rows

Starting URL: https://rahulshettyacademy.com/AutomationPractice/

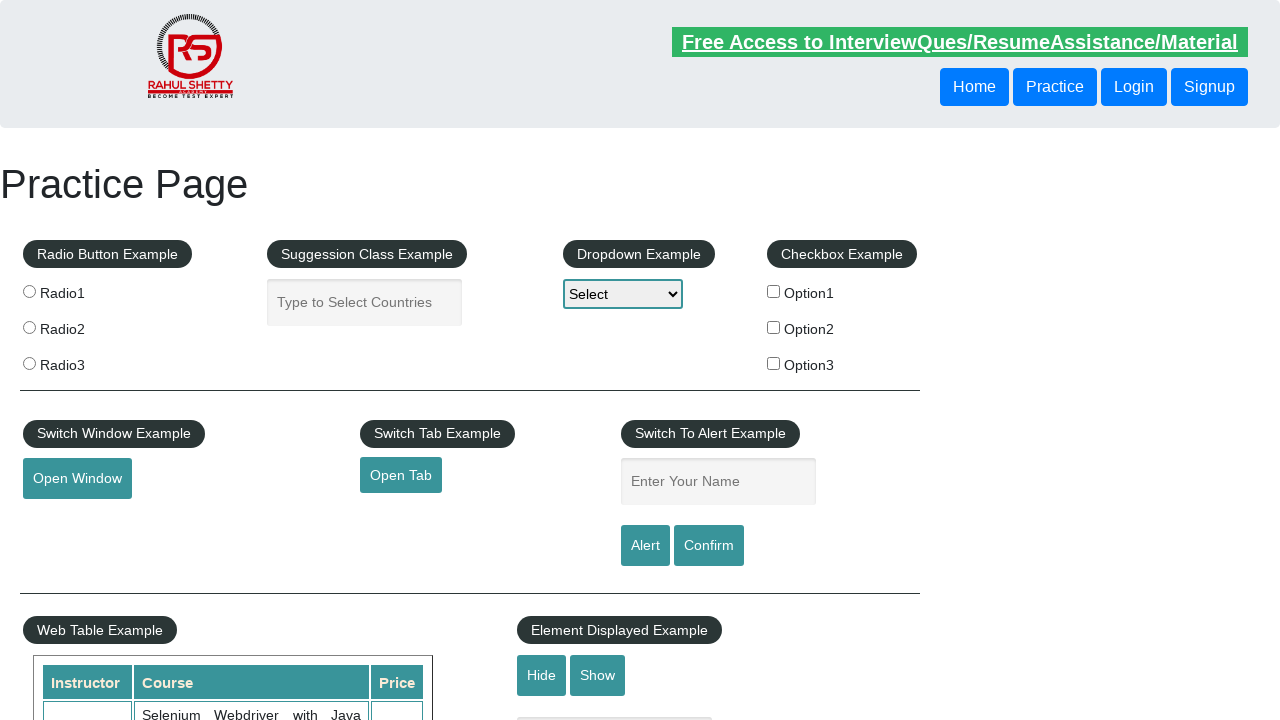

Scrolled down 750px to reach the table
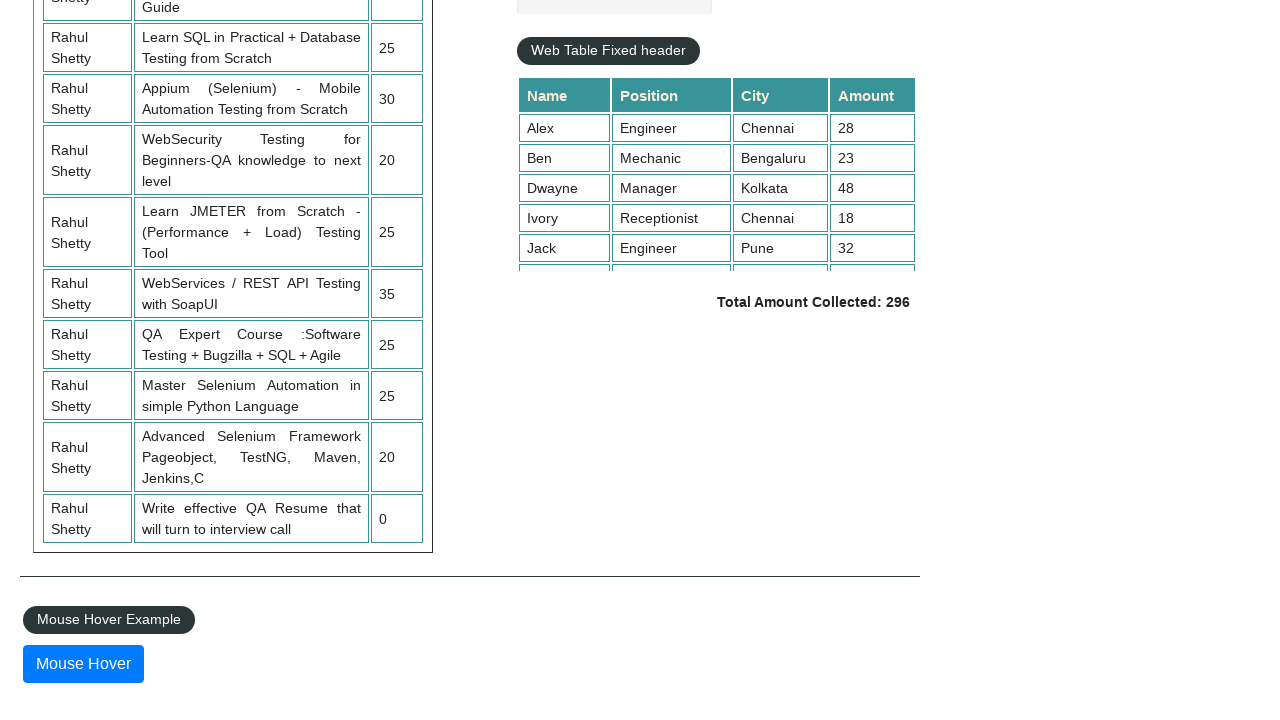

Table with name='courses' is now visible
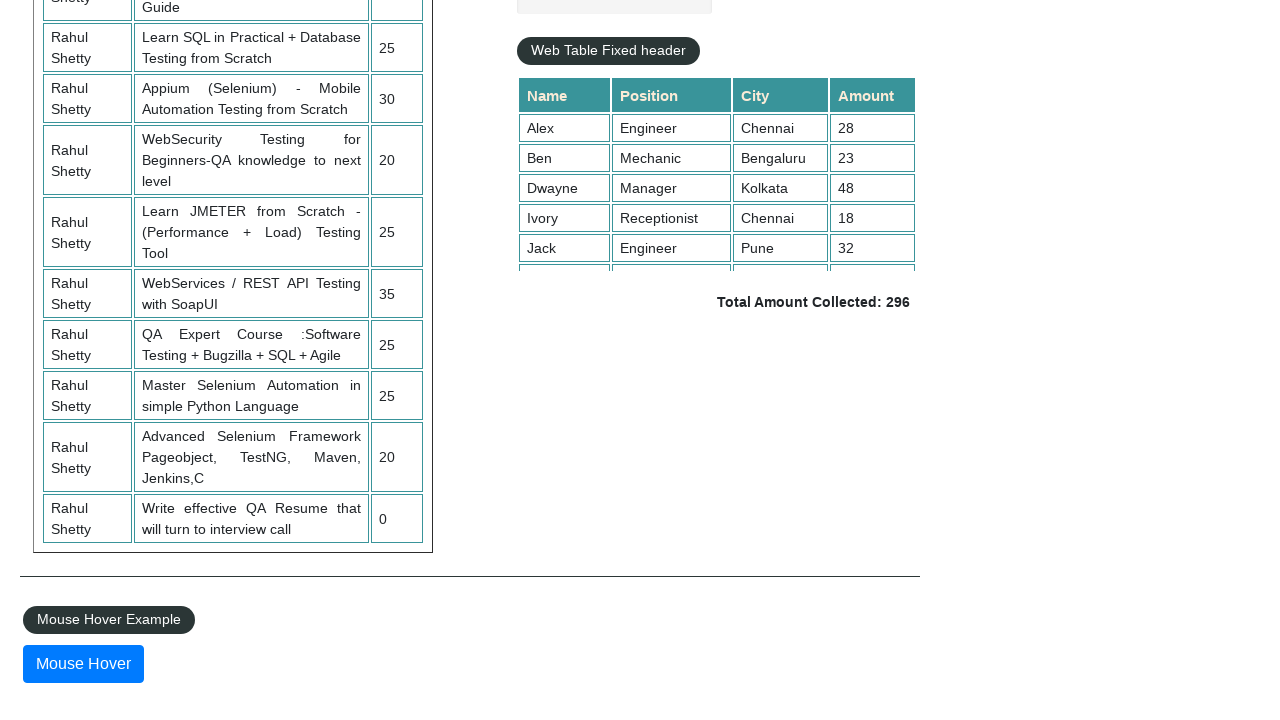

Counted 11 rows in the table
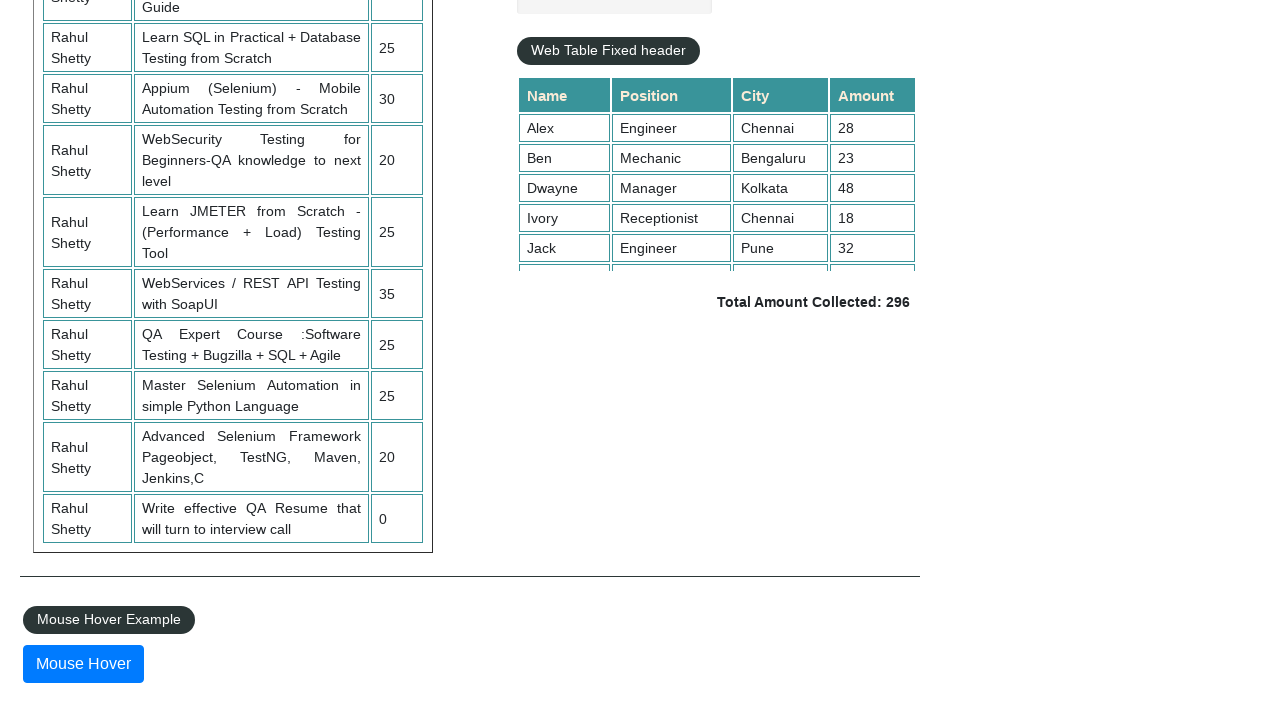

Counted 3 columns in the table
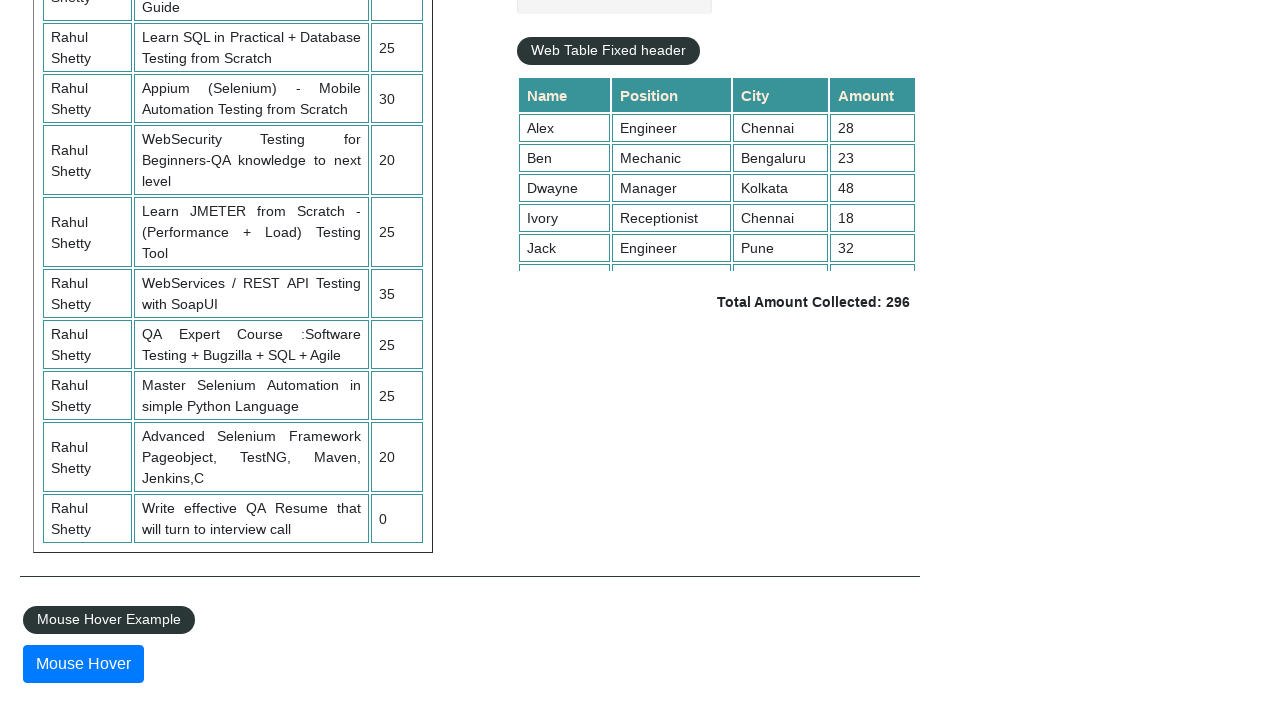

Retrieved all price elements from third column
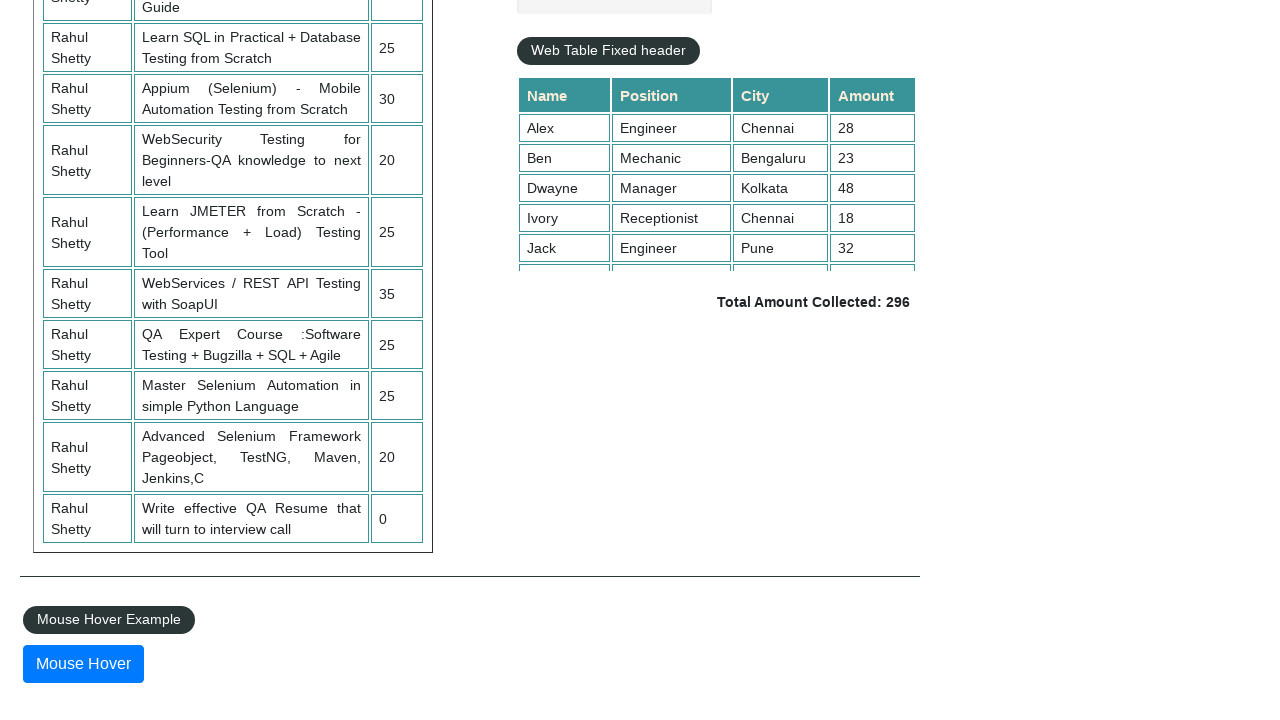

Calculated total sum of prices: 235
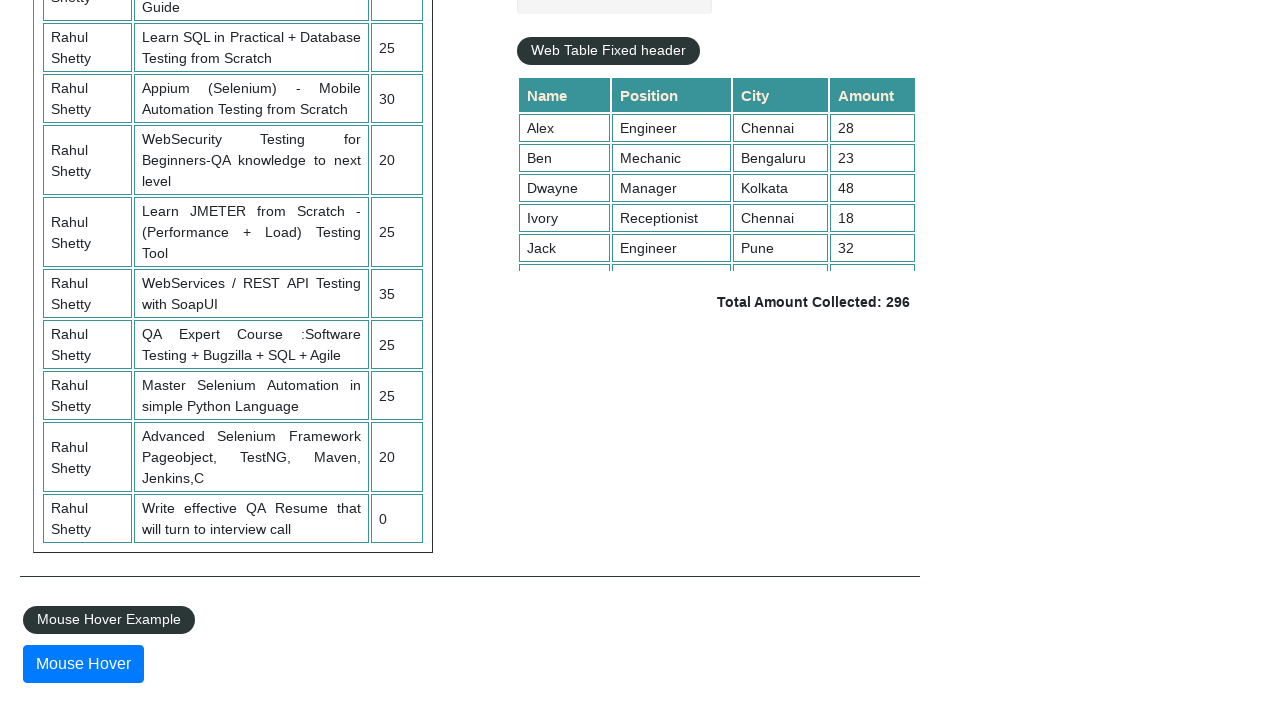

Extracted all cells from the 3rd row
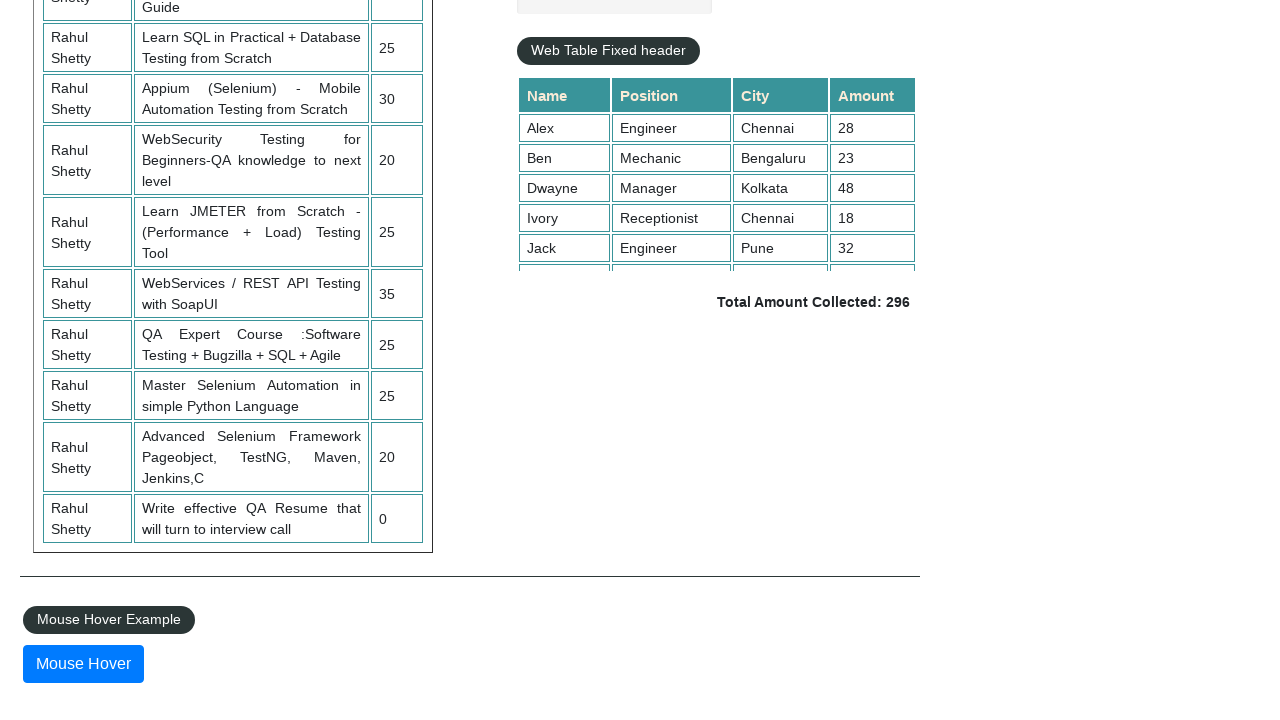

Extracted row data: Rahul Shetty - Learn SQL in Practical + Database Testing from Scratch - 25
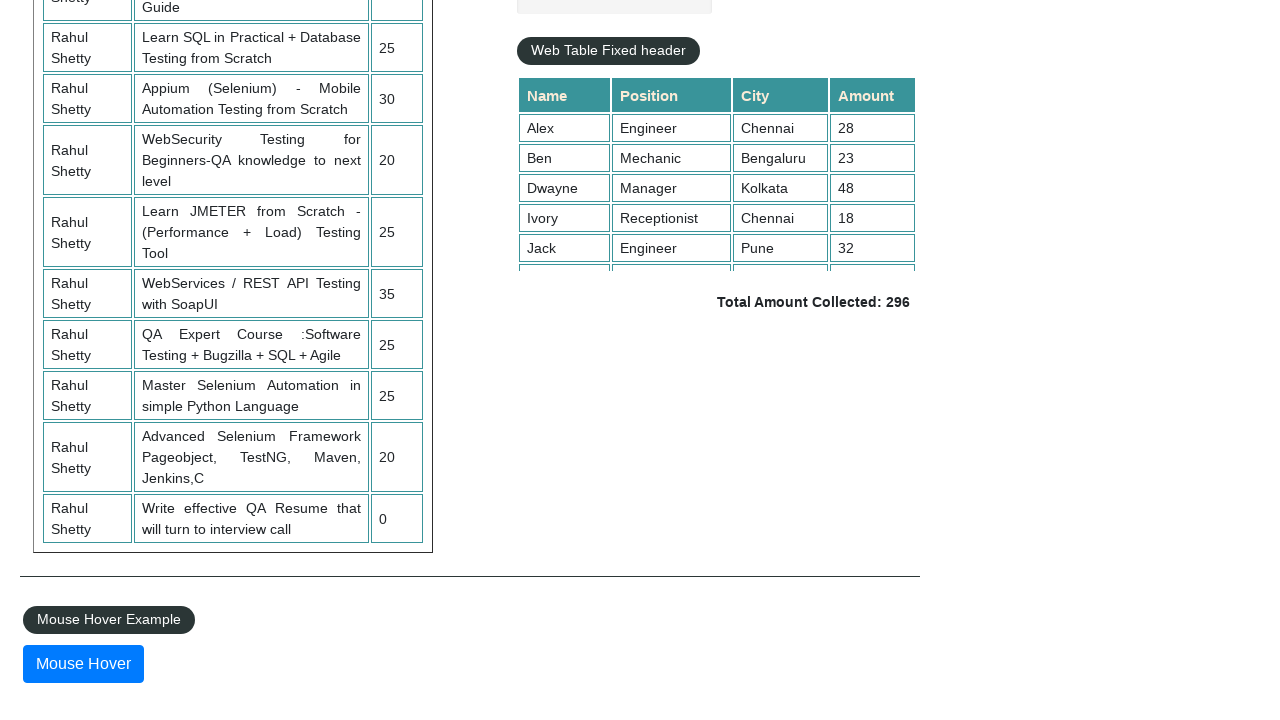

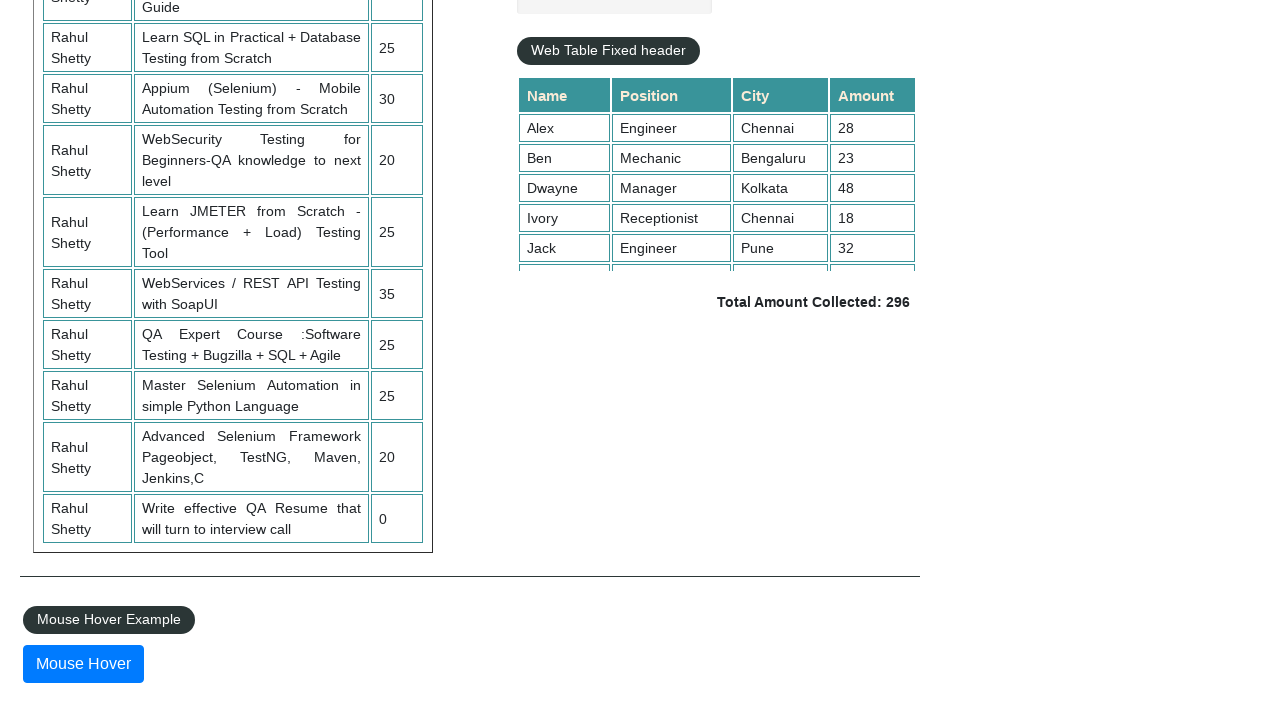